Adds a task with an excessively long description (5000 characters)

Starting URL: https://todomvc.com/examples/react/dist/

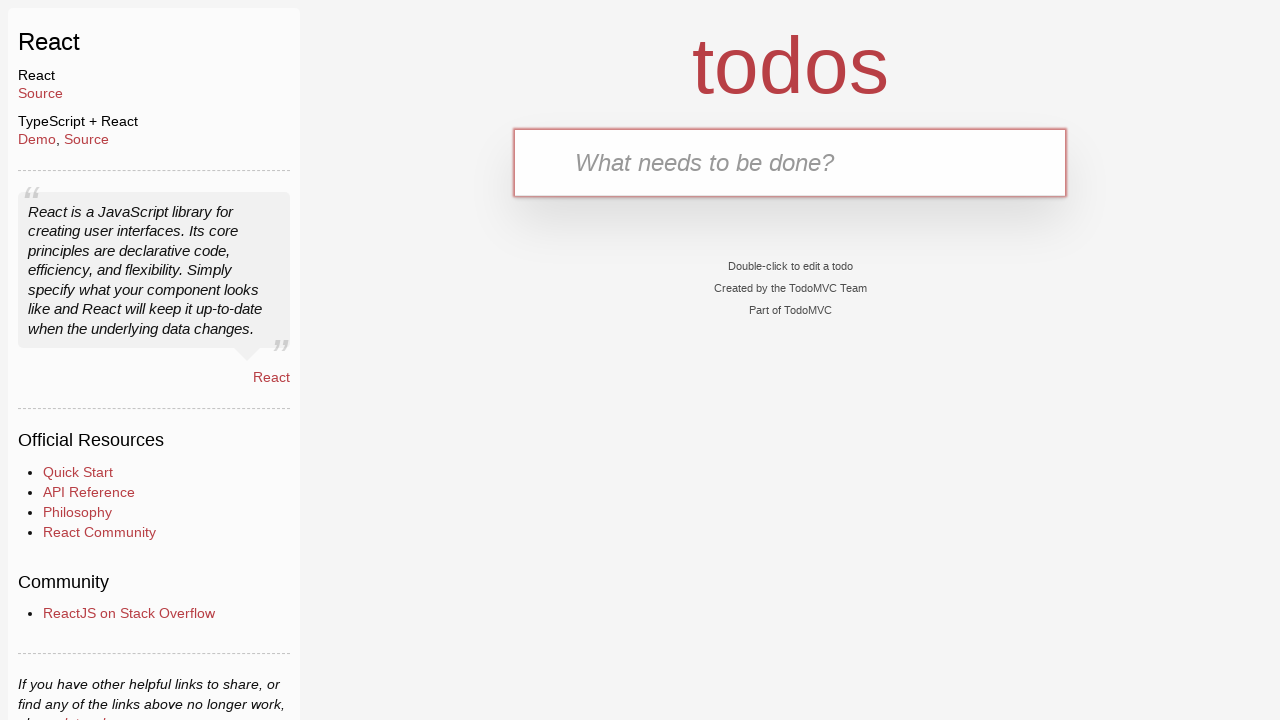

Filled new todo input with 5000 character description on .new-todo
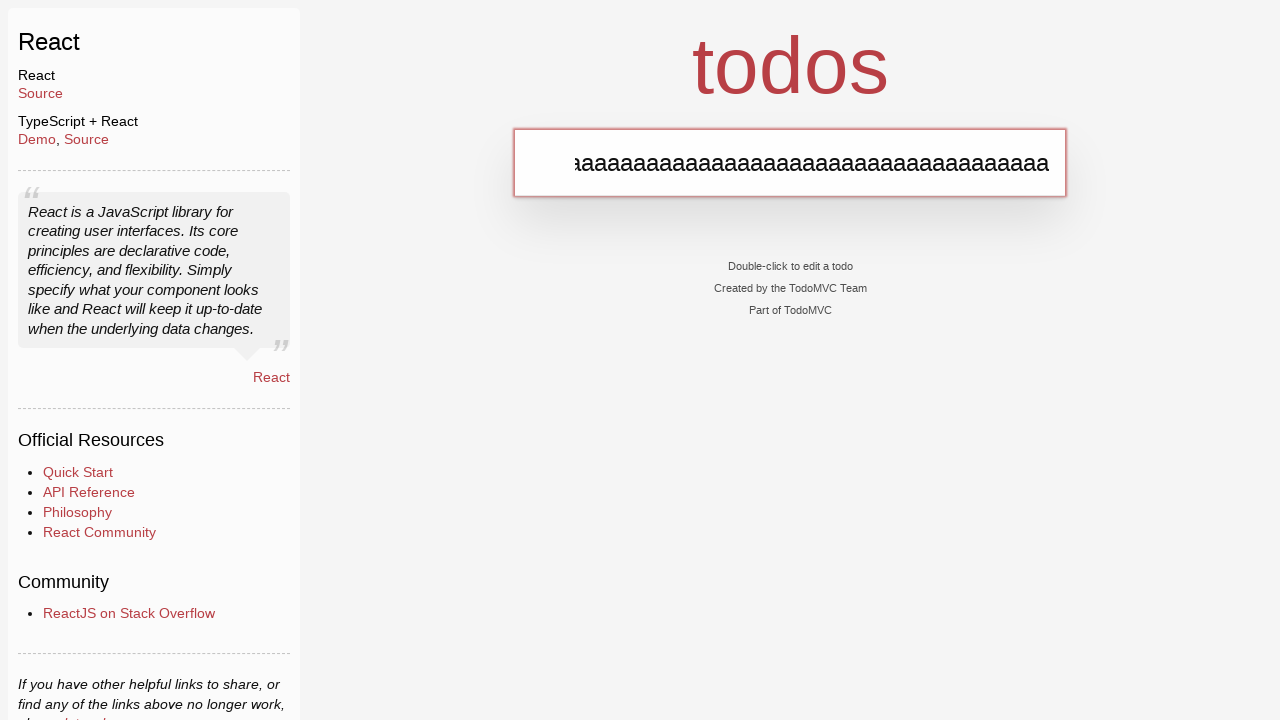

Pressed Enter to submit the task with excessively long description on .new-todo
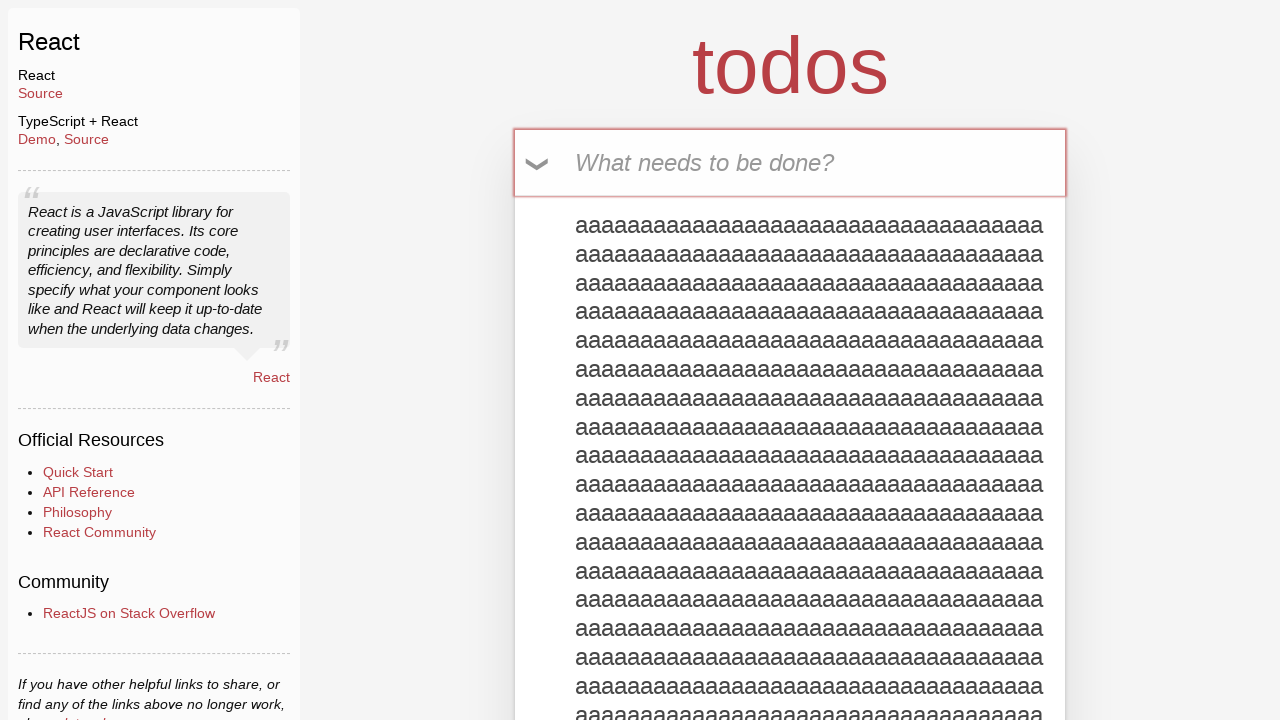

Task with long description appeared in the todo list
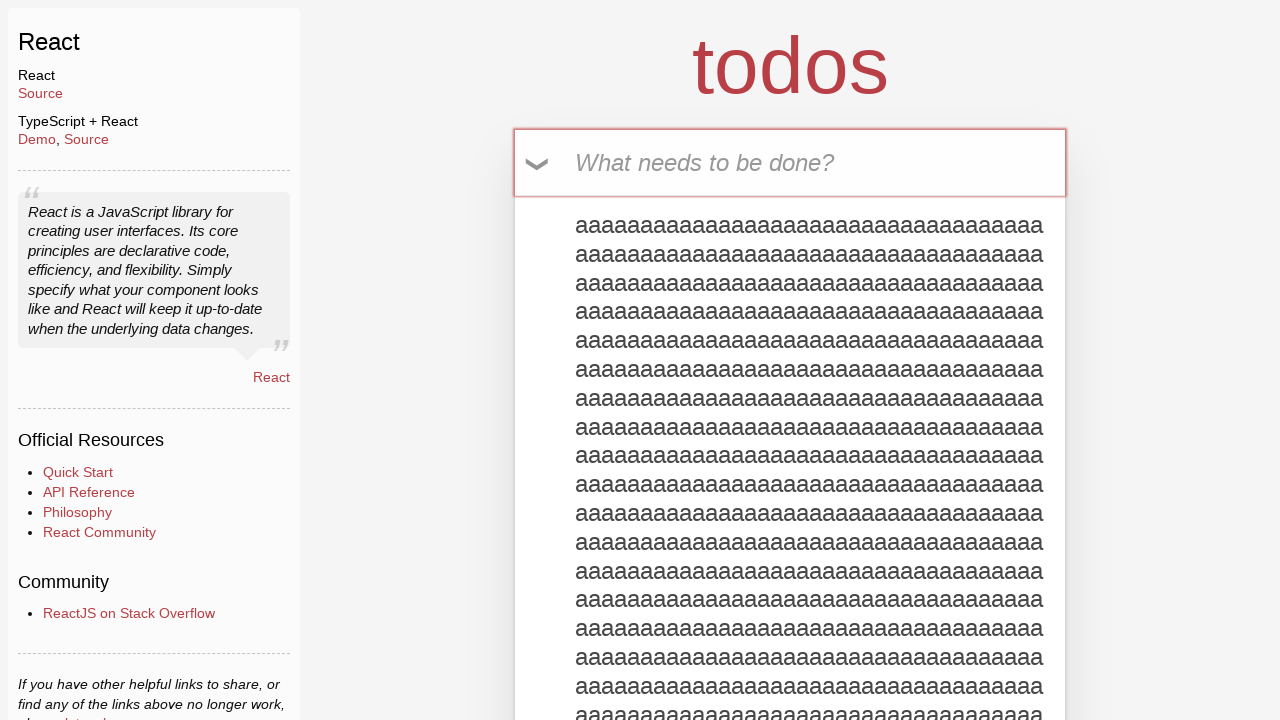

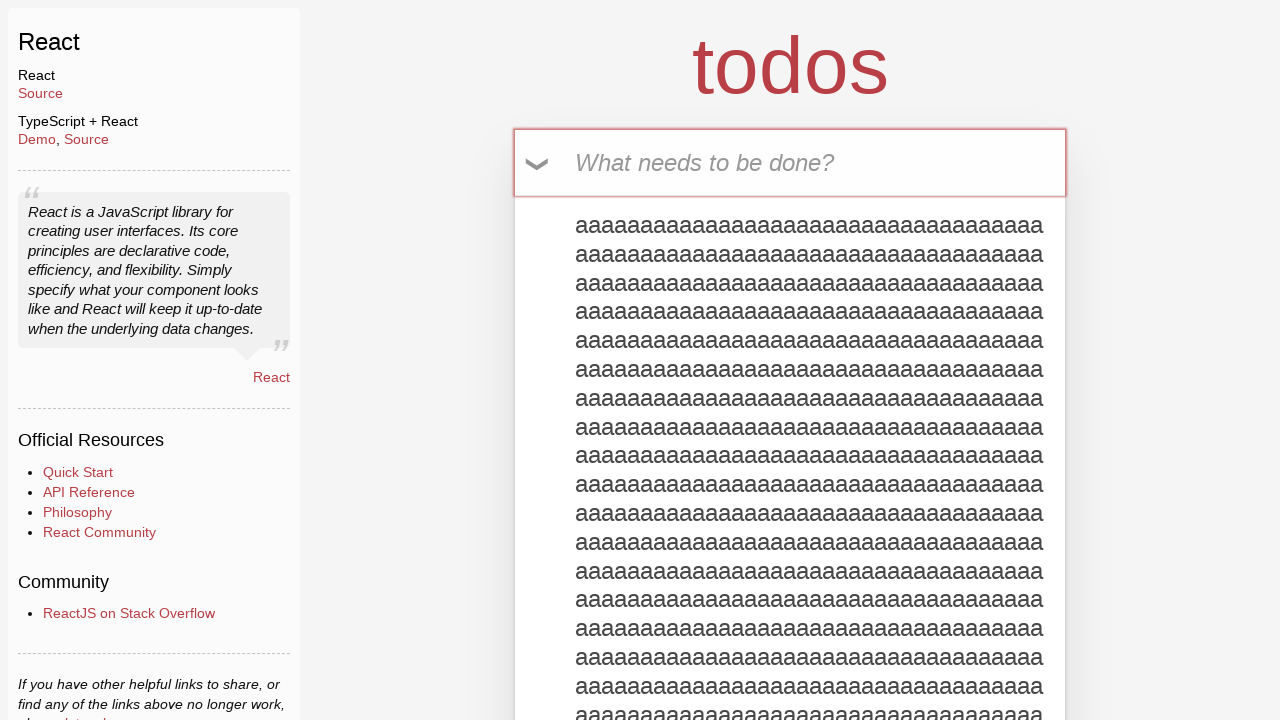